Tests that entering an invalid email format displays appropriate error messages

Starting URL: https://alada.vn/tai-khoan/dang-ky.html

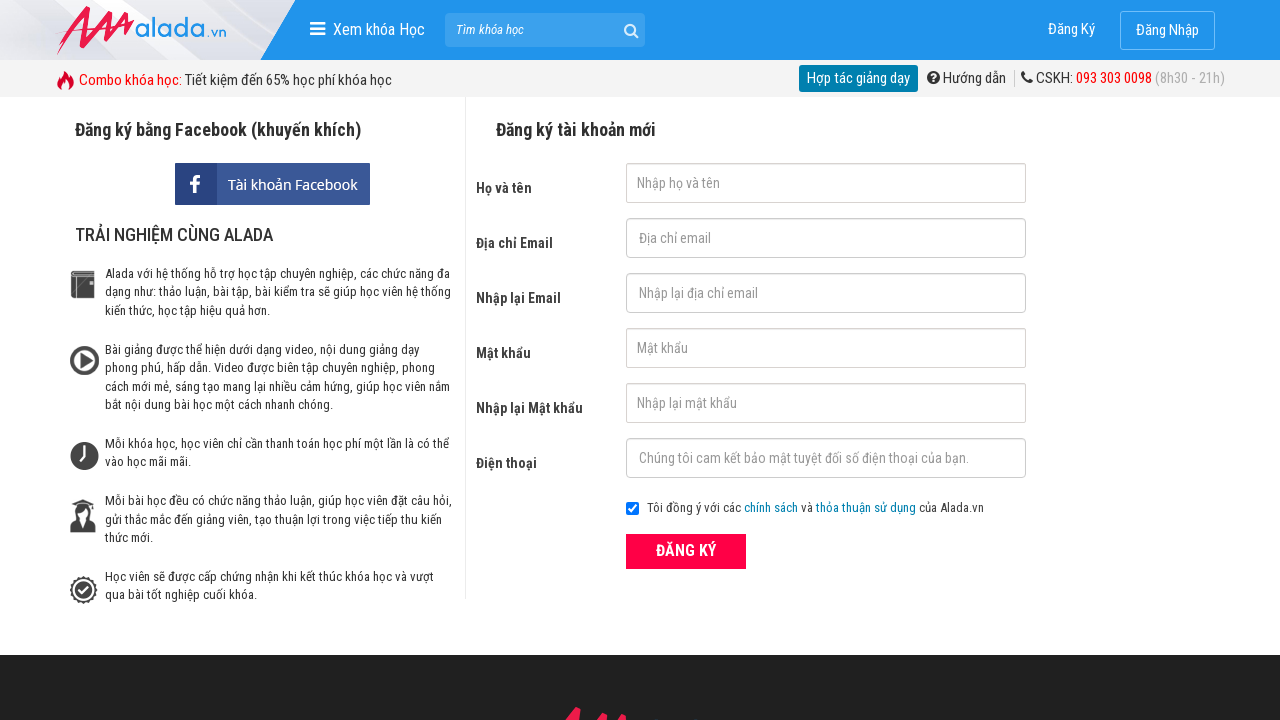

Filled first name field with 'John Kennedy' on input#txtFirstname
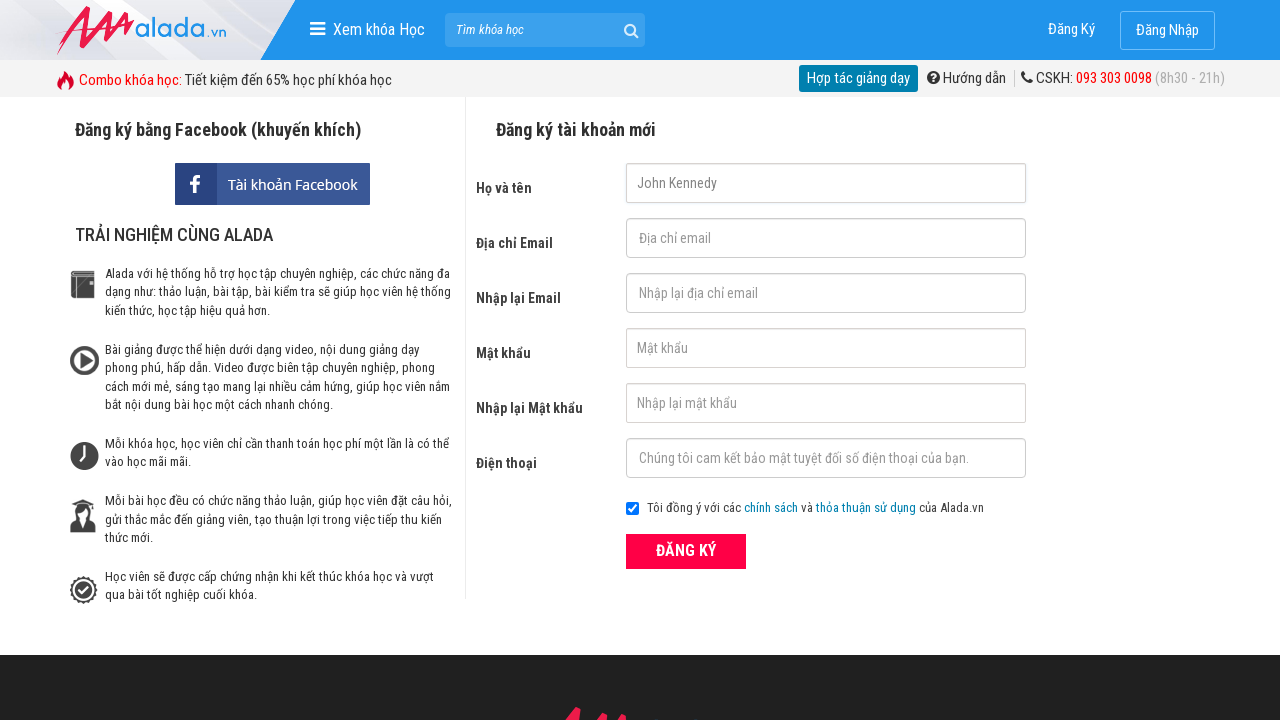

Filled email field with invalid format '123@456@789' on input#txtEmail
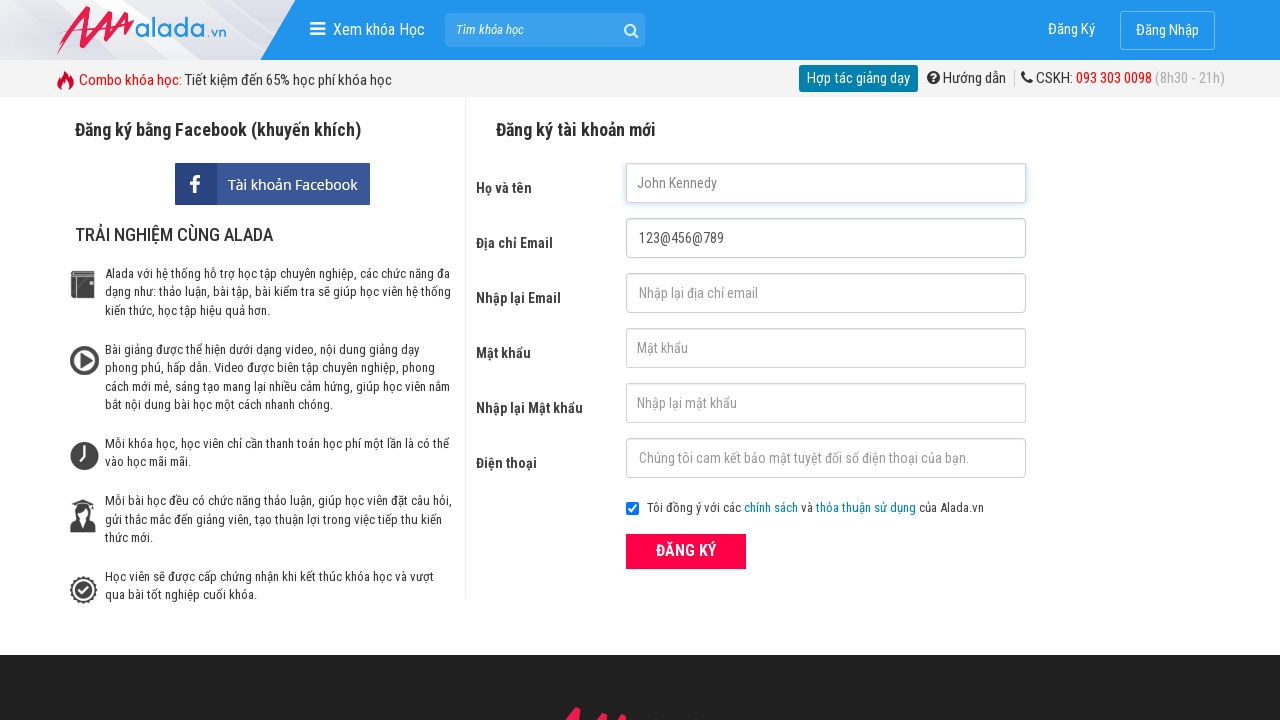

Filled confirm email field with invalid format '123@456@789' on input#txtCEmail
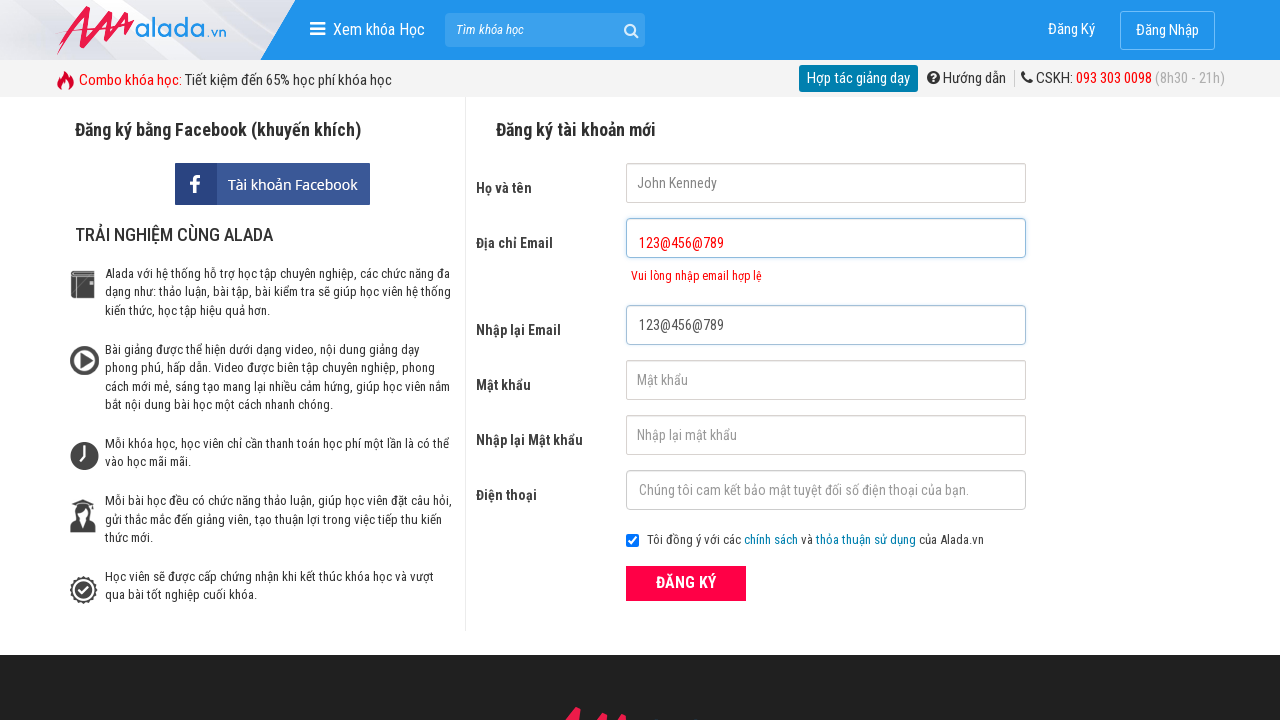

Filled password field with '123456' on input#txtPassword
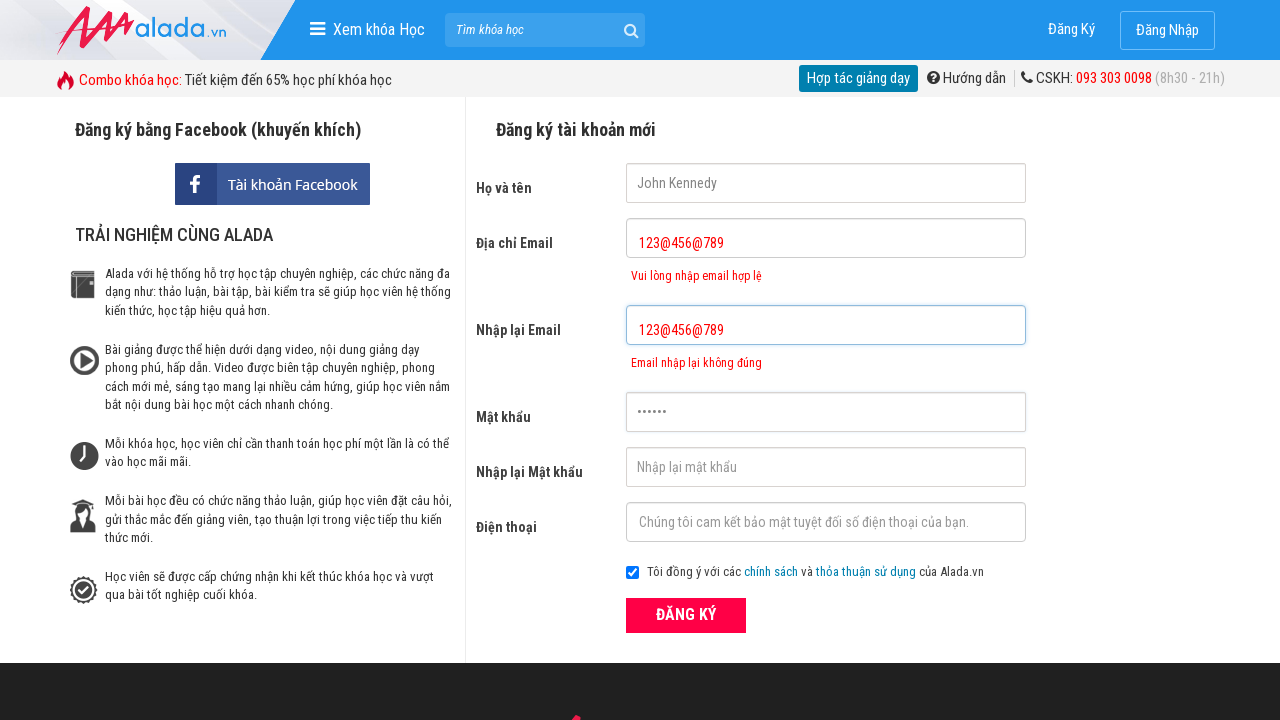

Filled confirm password field with '123456' on input#txtCPassword
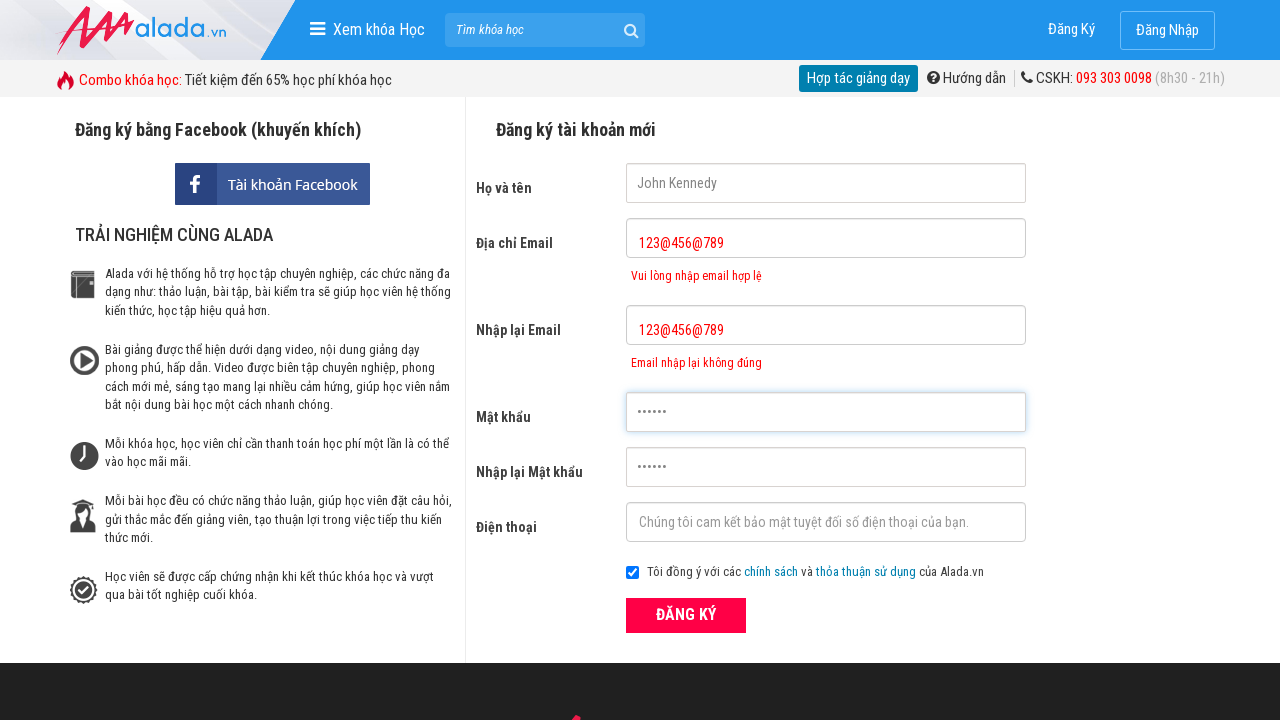

Filled phone field with '0123456789' on input#txtPhone
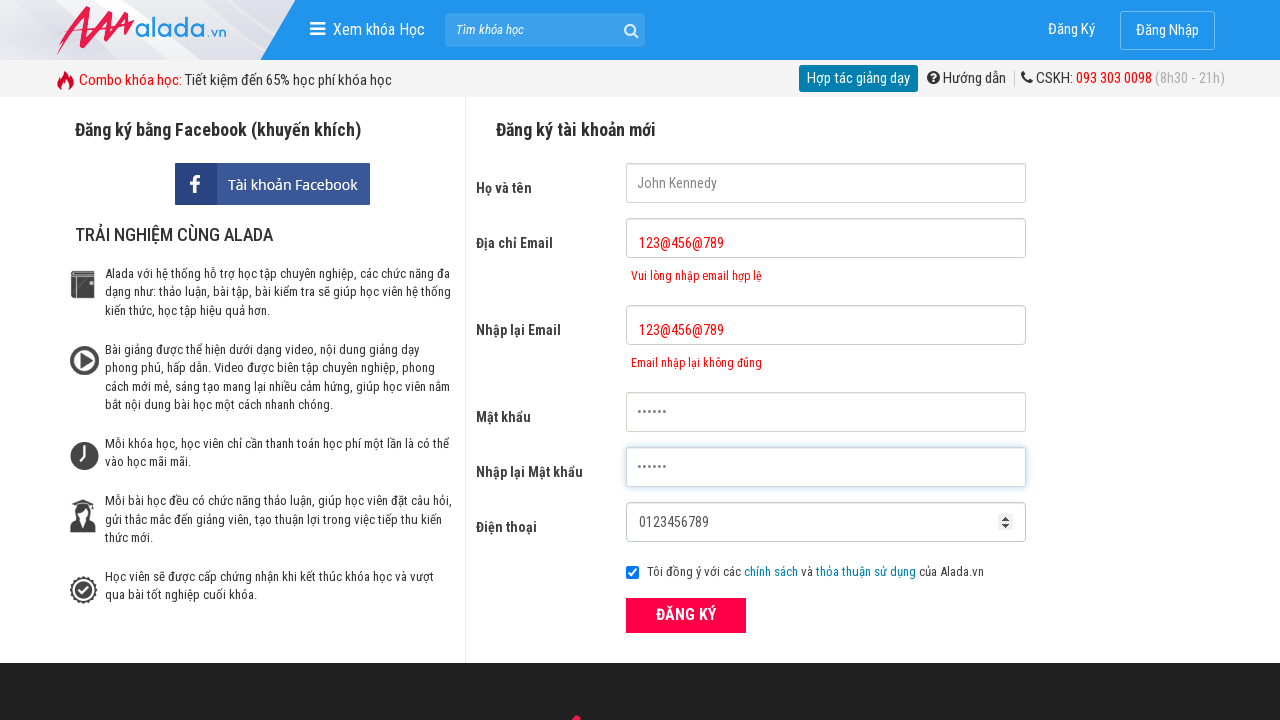

Clicked submit button to submit registration form at (686, 615) on button[type='submit']
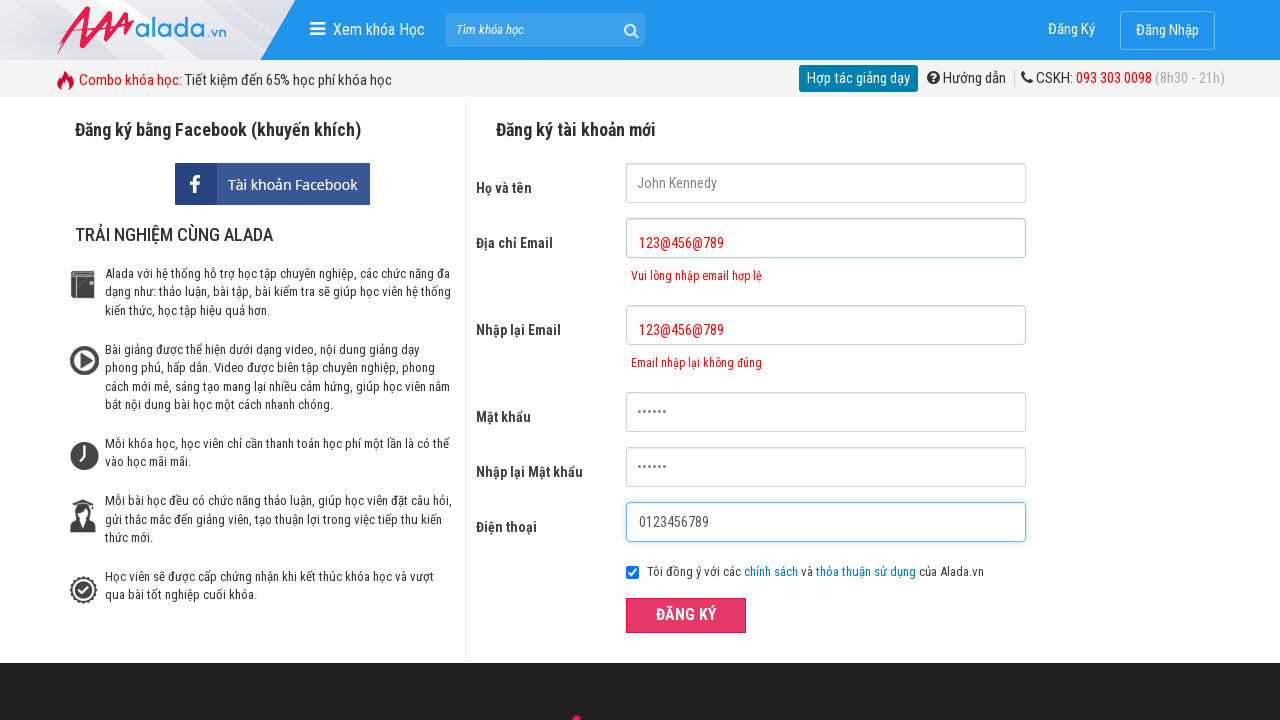

Error message for invalid email format appeared
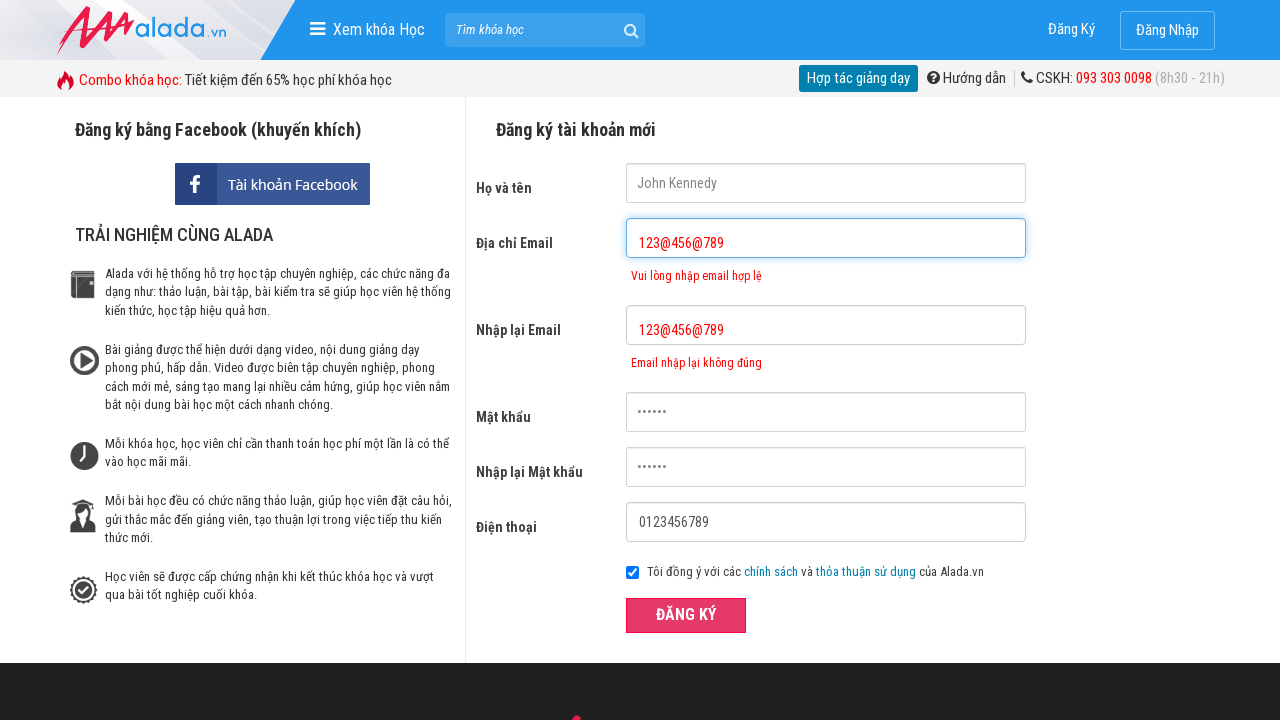

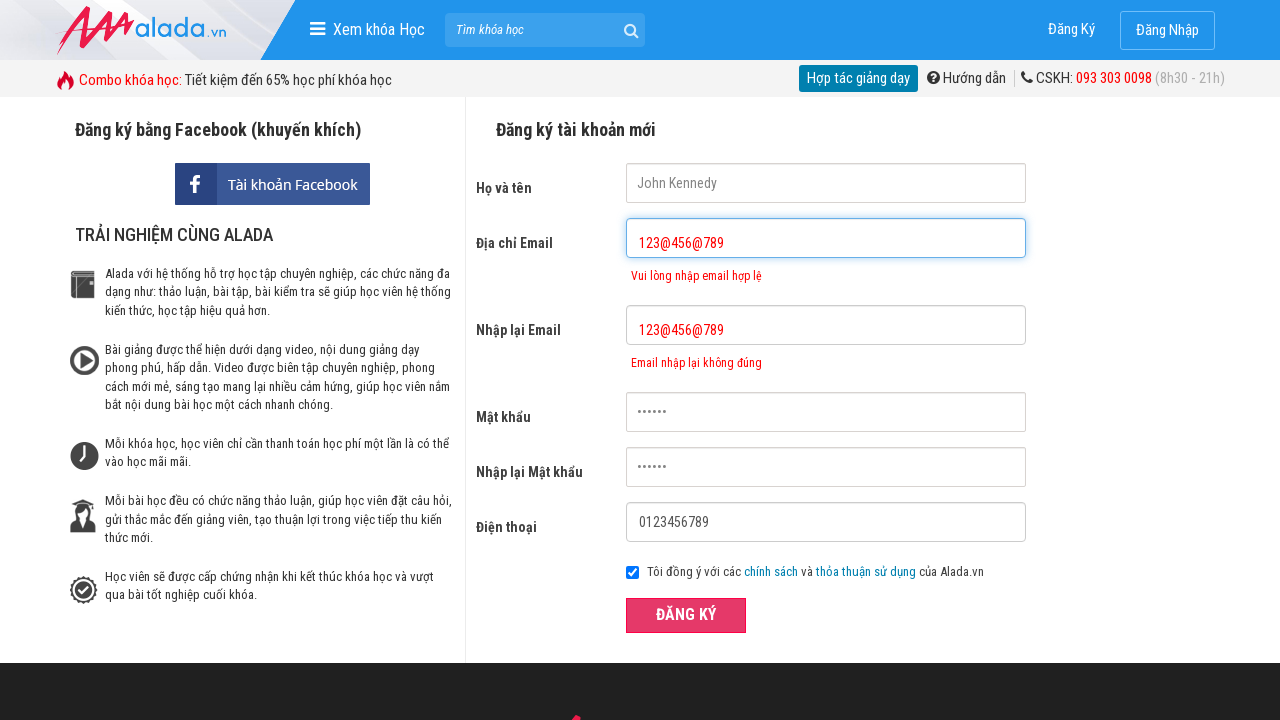